Tests dropdown selection by index, selecting Option 1 using index 1

Starting URL: https://the-internet.herokuapp.com/dropdown

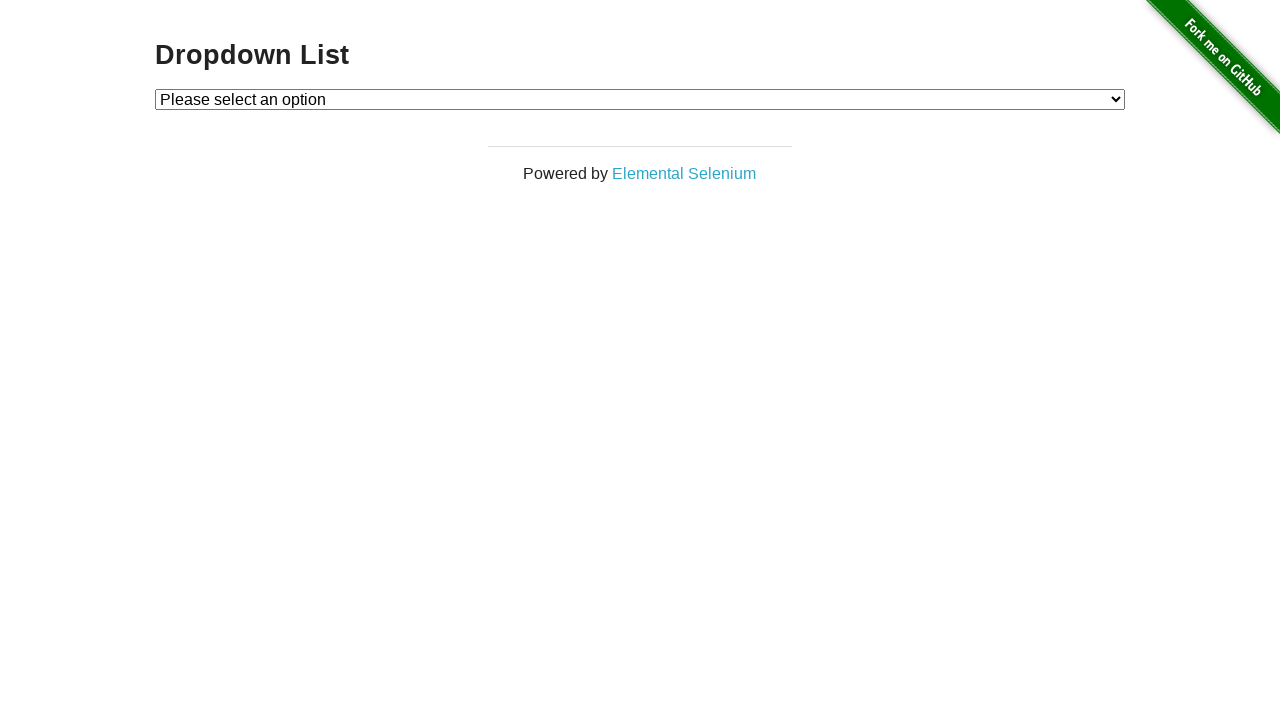

Navigated to dropdown page at https://the-internet.herokuapp.com/dropdown
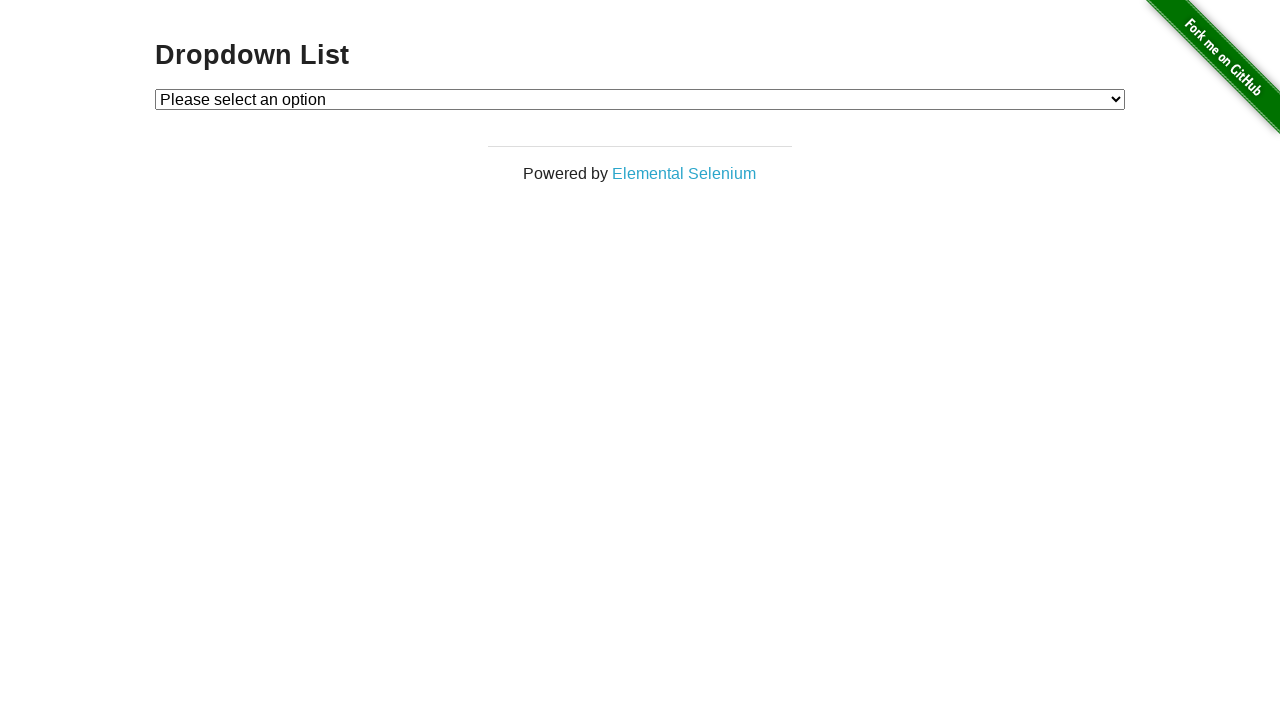

Located dropdown element with id 'dropdown'
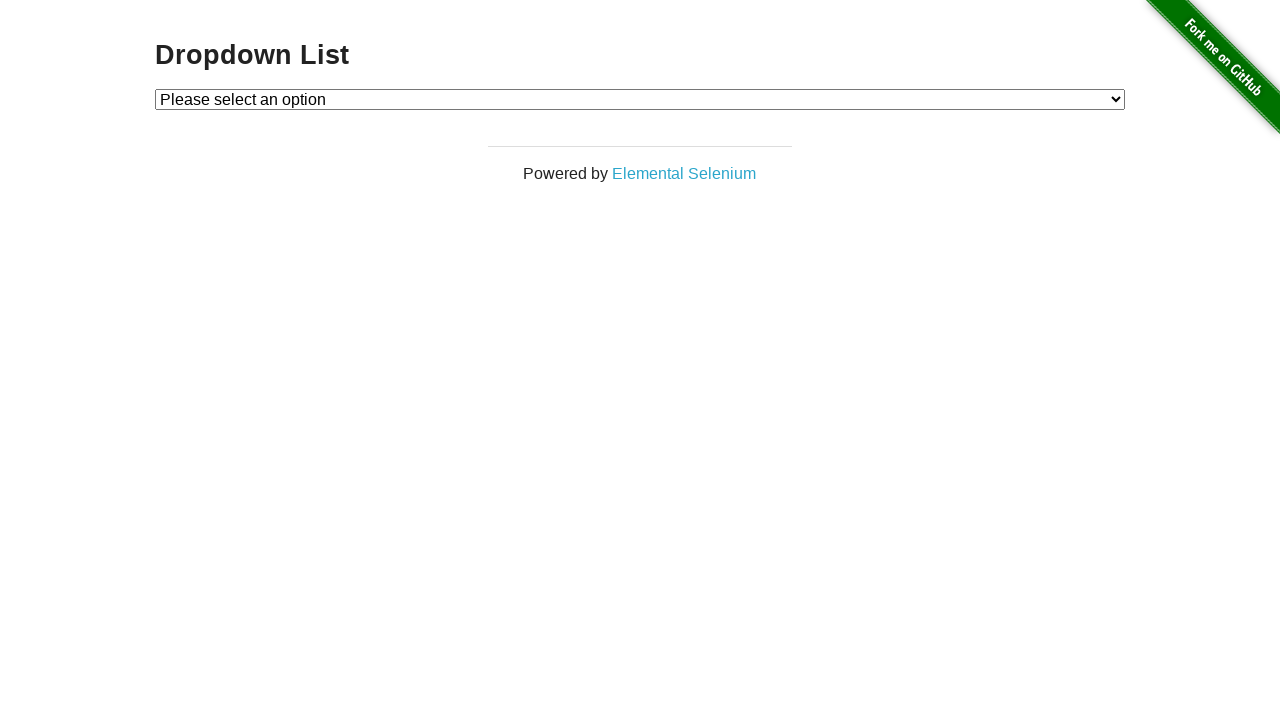

Selected Option 1 from dropdown using index 1 on #dropdown
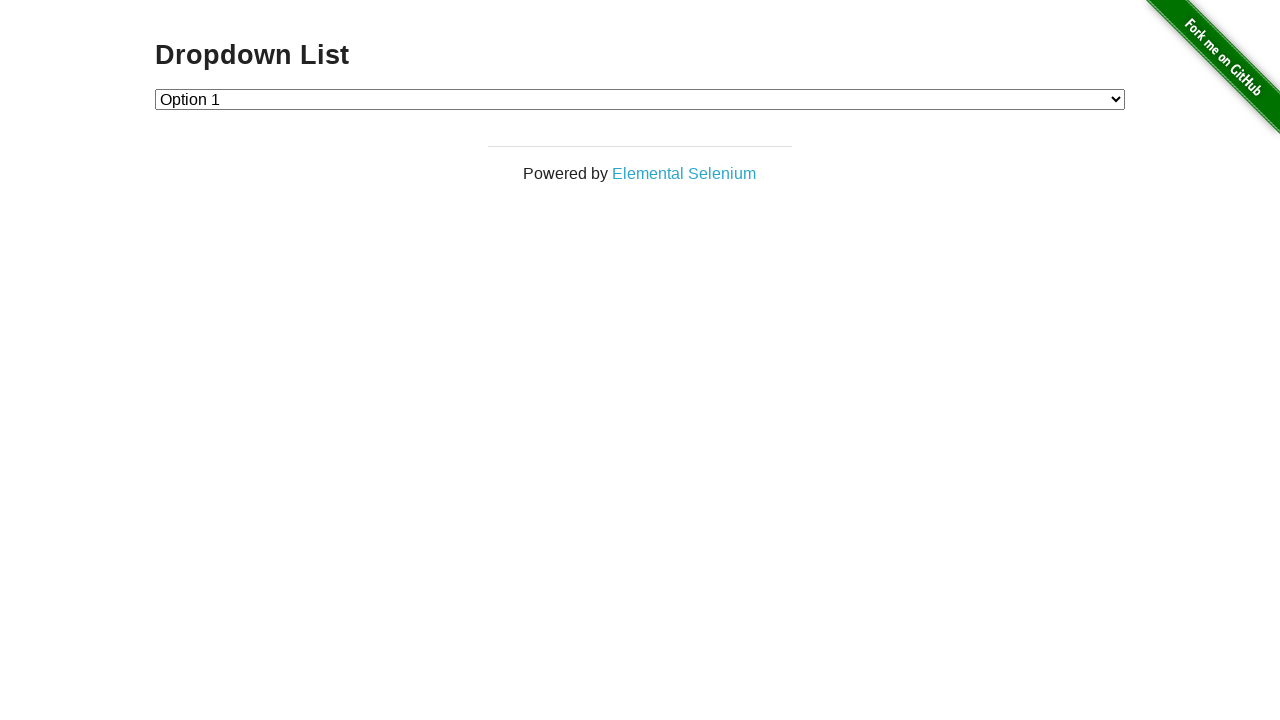

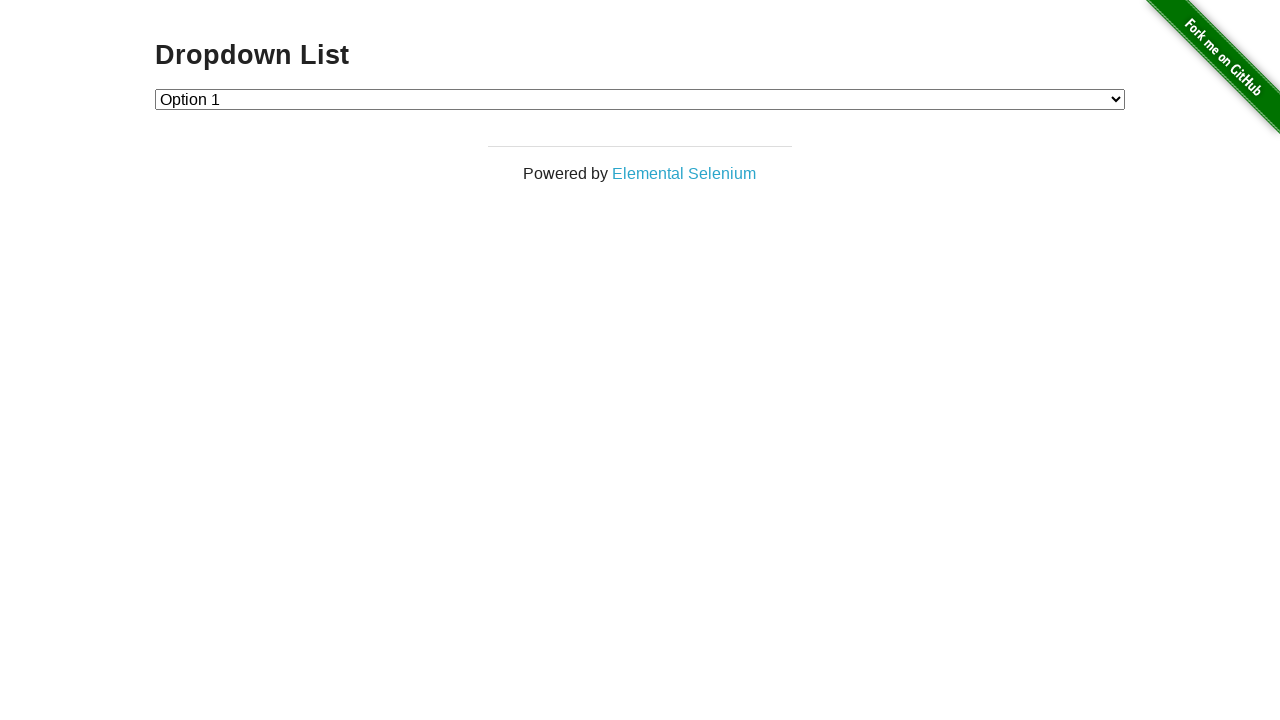